Tests equipment configuration form by selecting missile and bomb counts from dropdowns and submitting

Starting URL: https://testsheepnz.github.io/panther.html

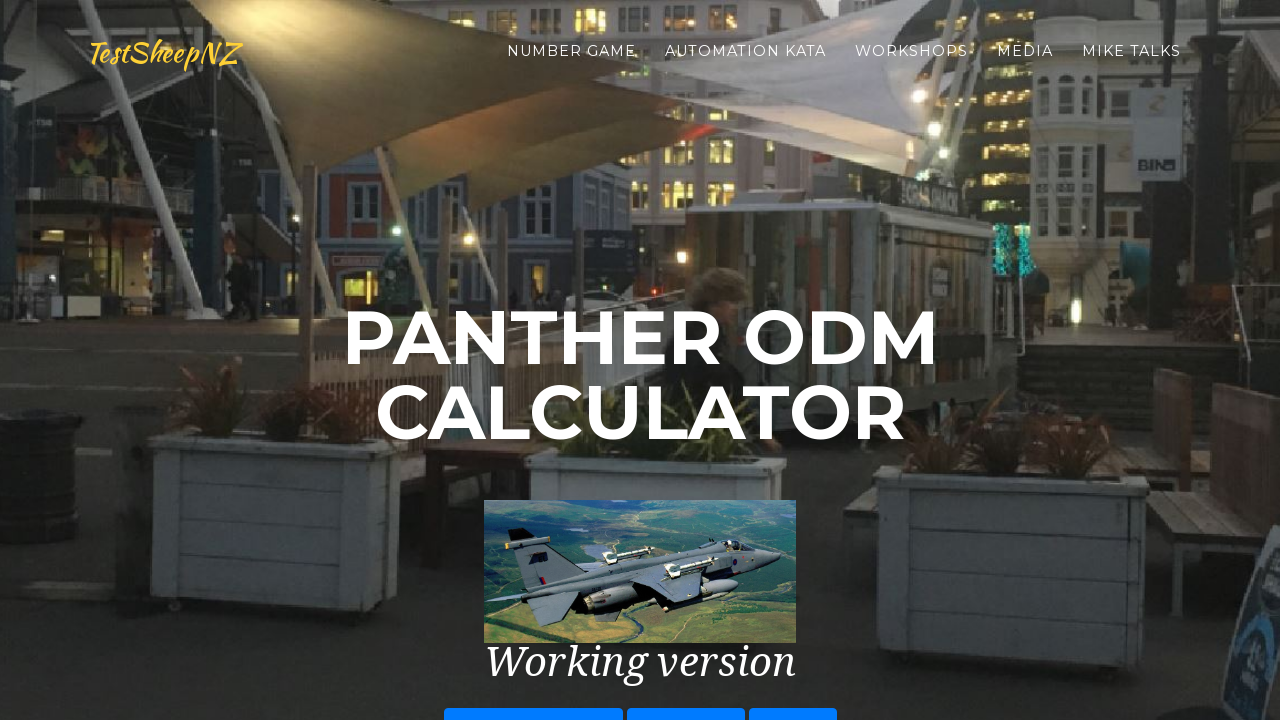

Retrieved equipment form header text
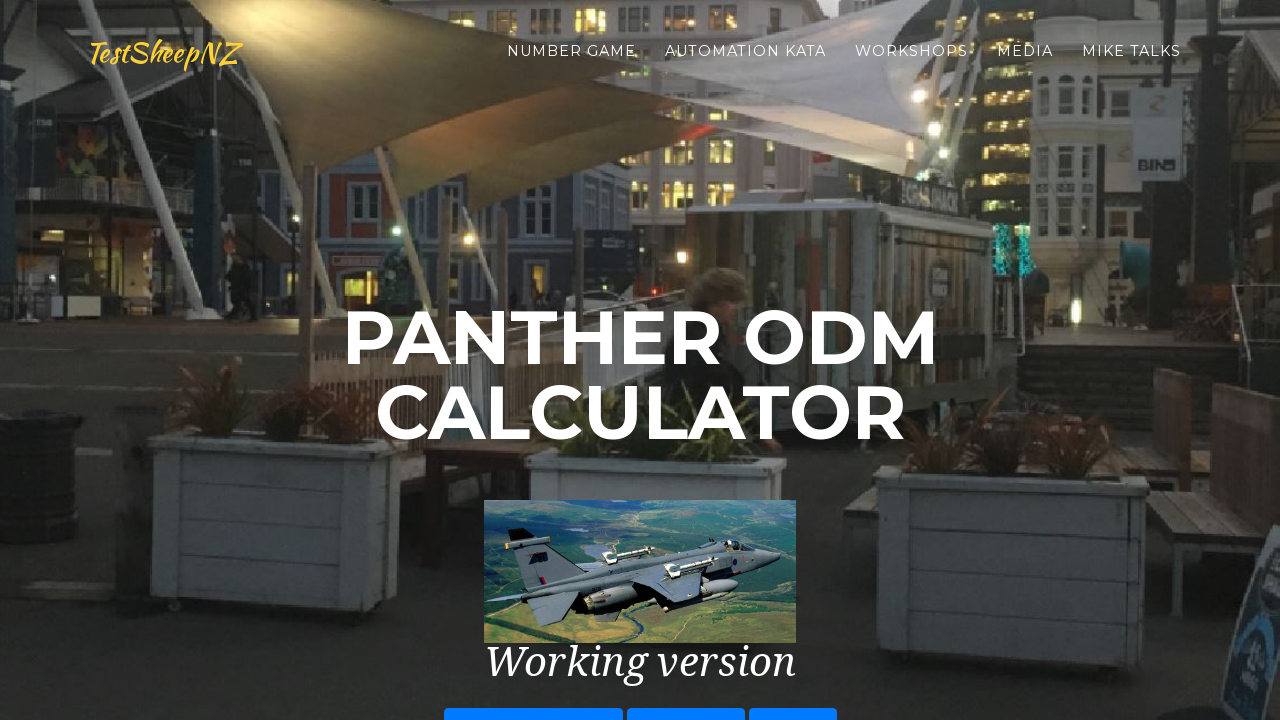

Selected missile count '1' from dropdown on #numMissiles
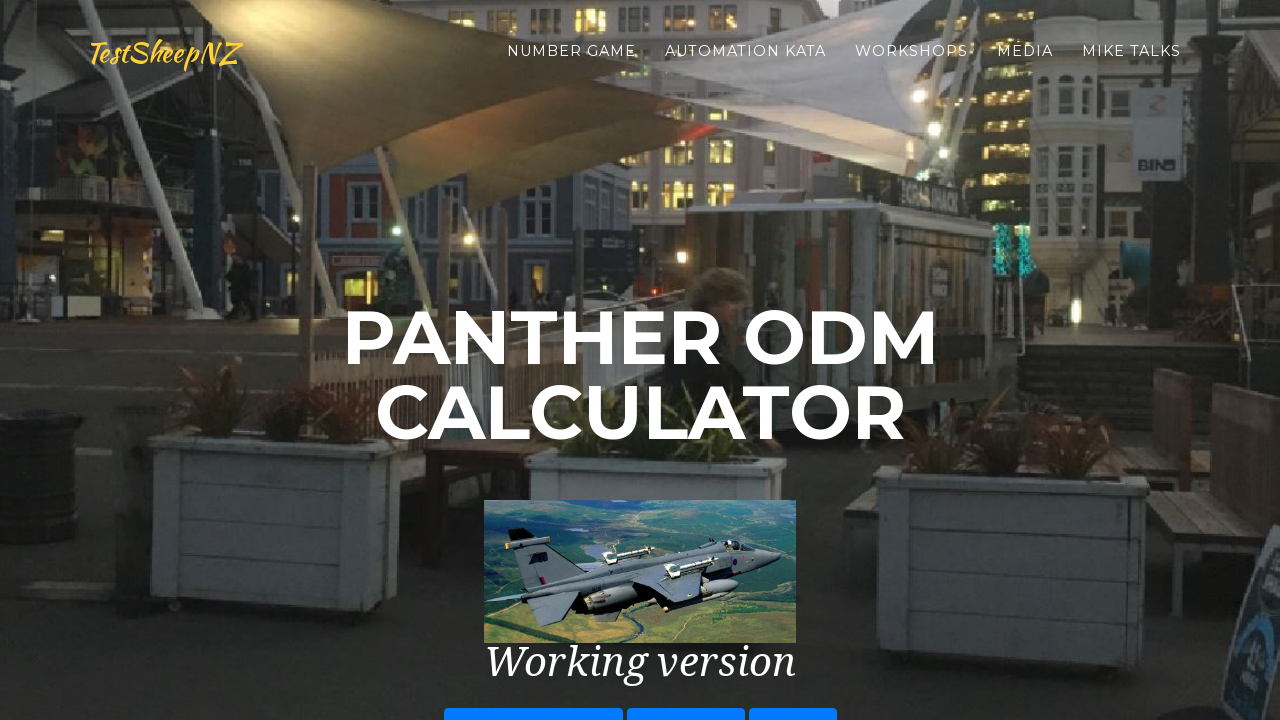

Selected bomb count '4' from dropdown on #numDumbBomb
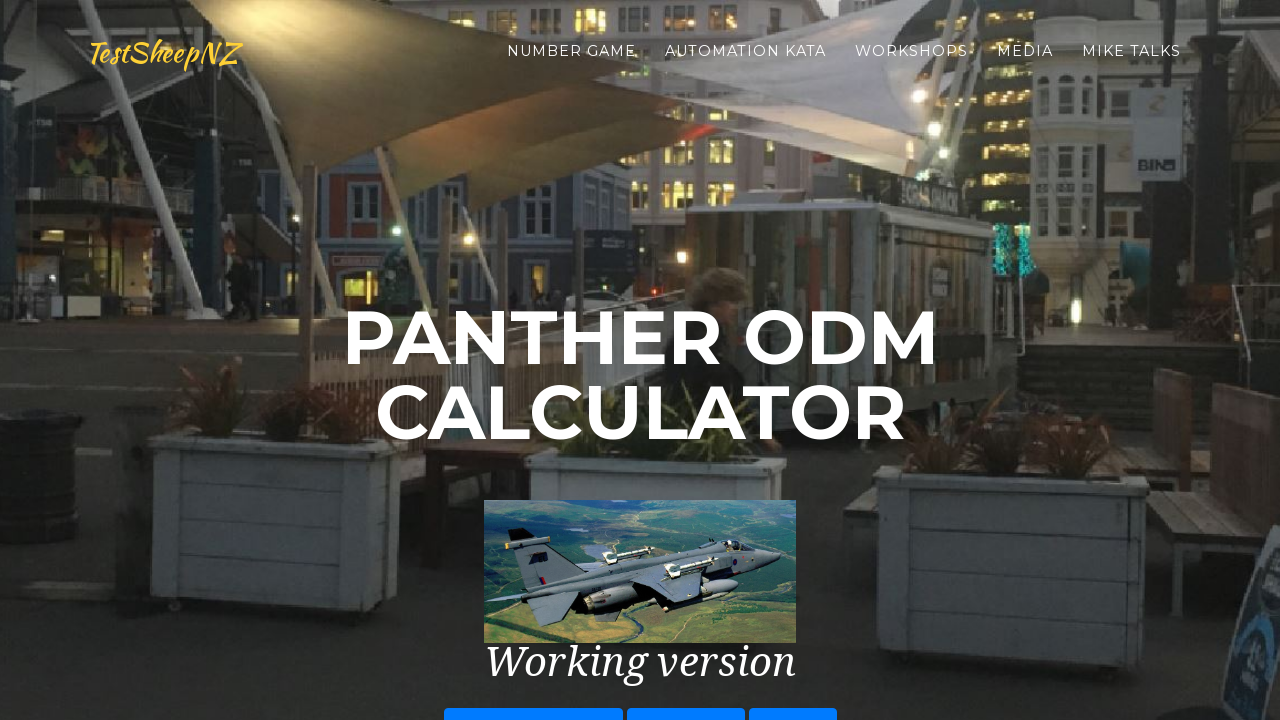

Clicked set equipment button to submit form at (640, 447) on #setEquipmentButton
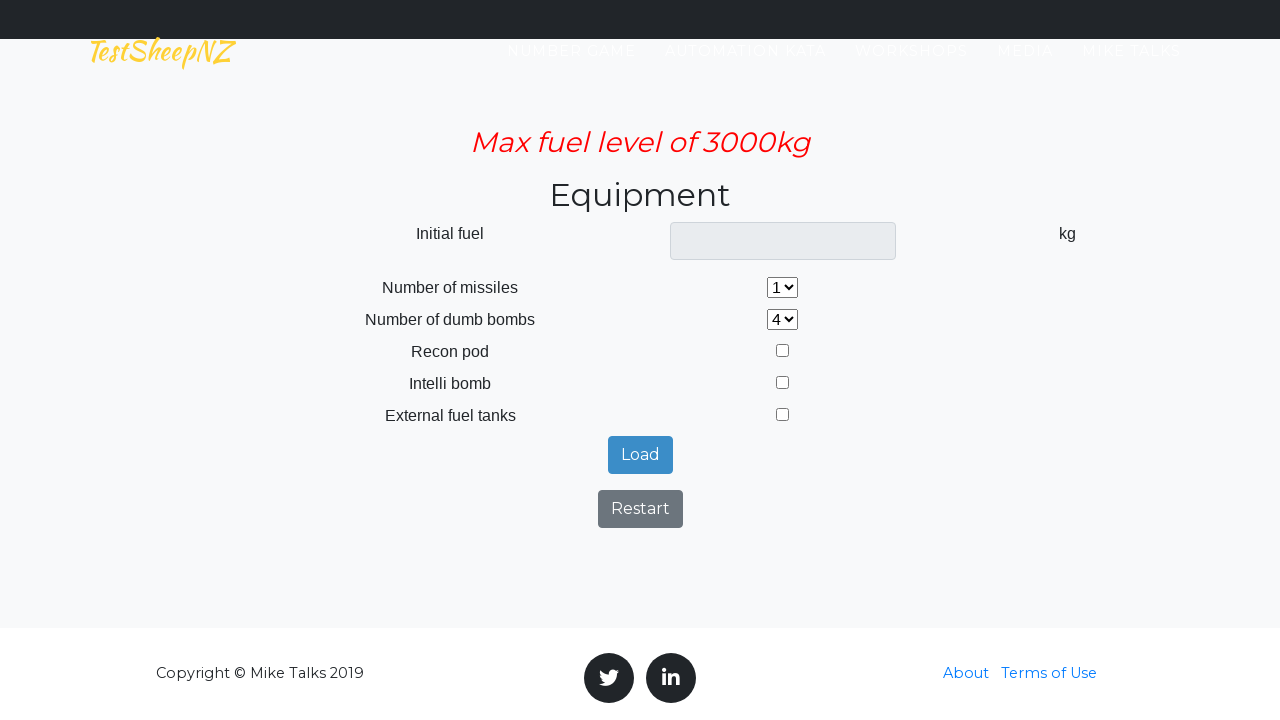

Error message element loaded
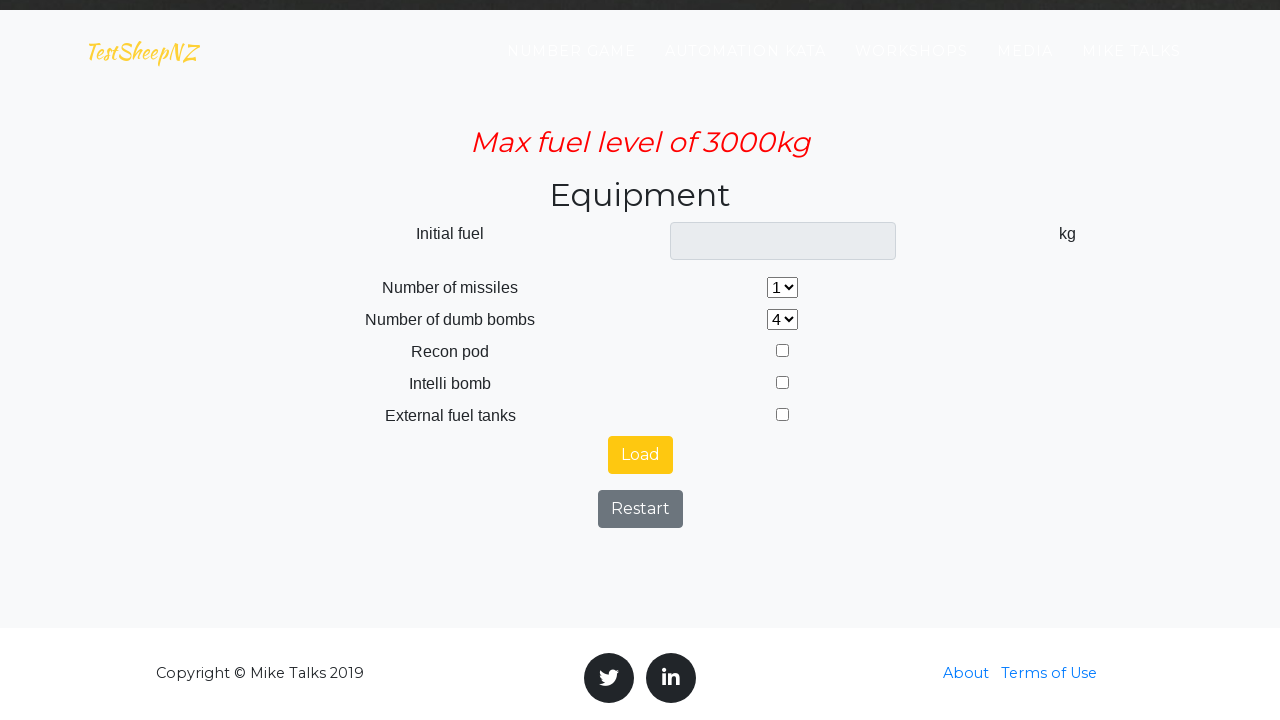

Retrieved error message: Max fuel level of 3000kg
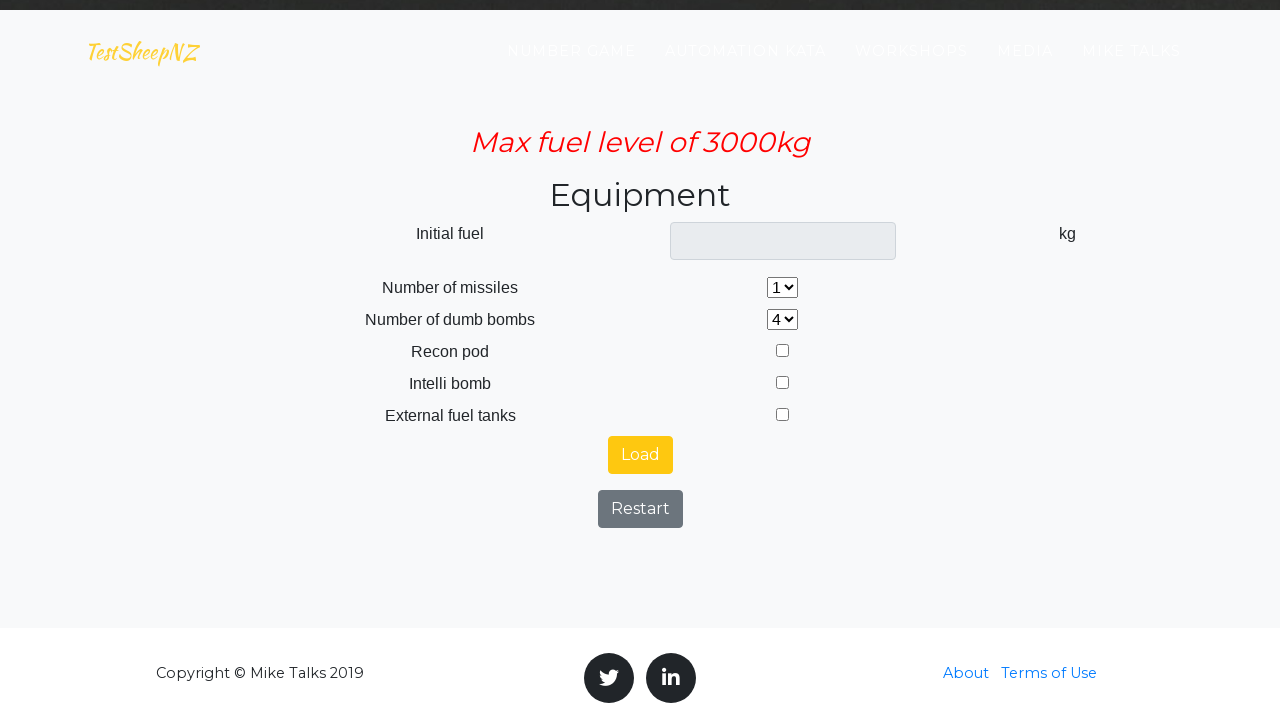

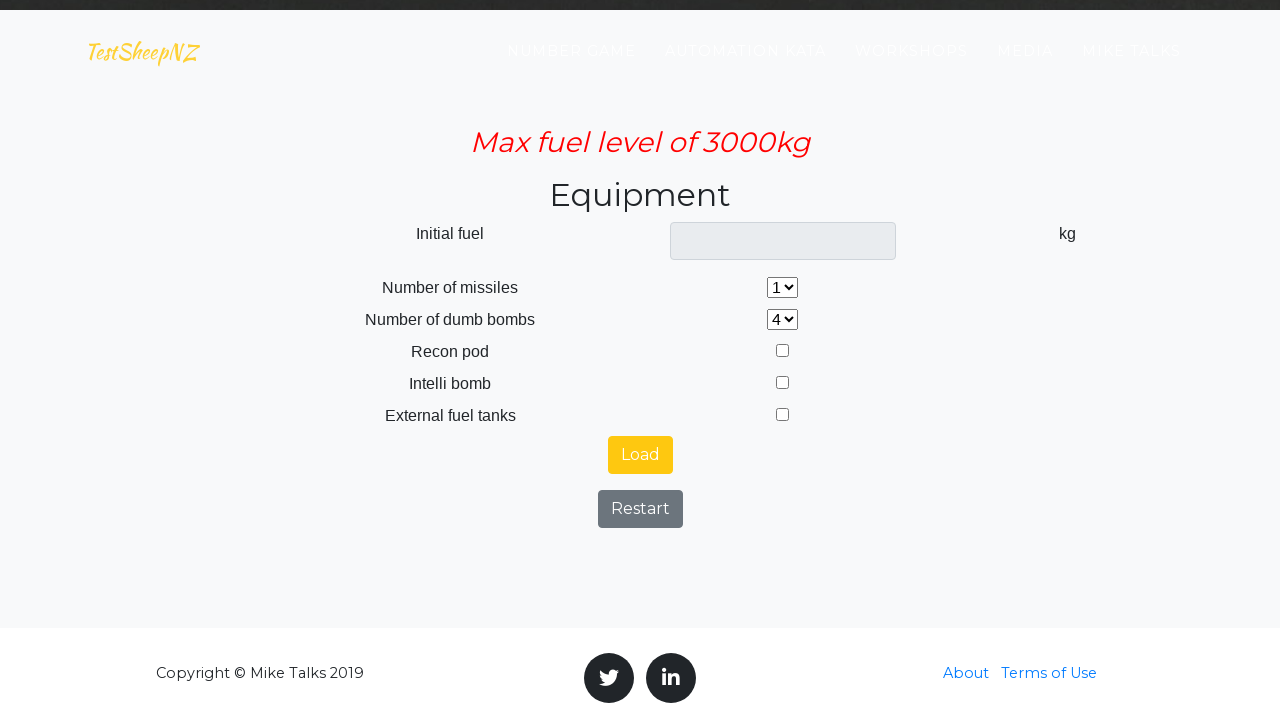